Tests marking individual items as complete by checking their checkboxes

Starting URL: https://demo.playwright.dev/todomvc

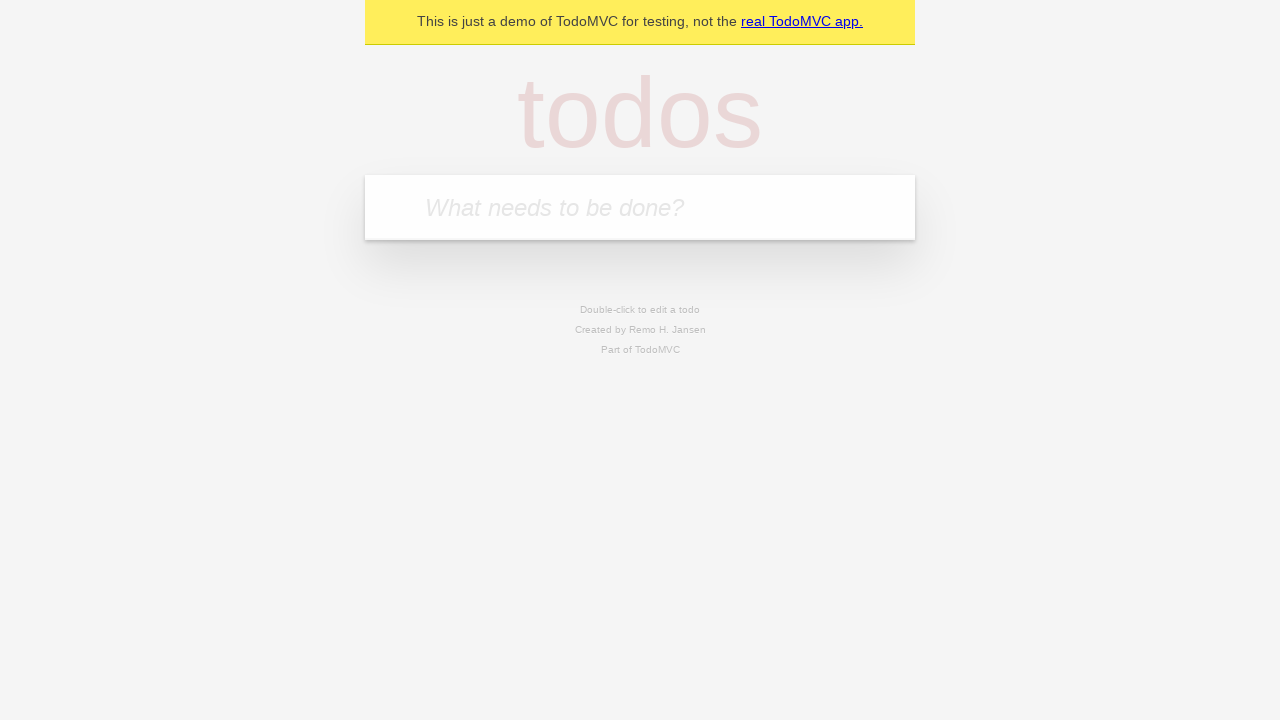

Filled todo input field with 'buy some cheese' on internal:attr=[placeholder="What needs to be done?"i]
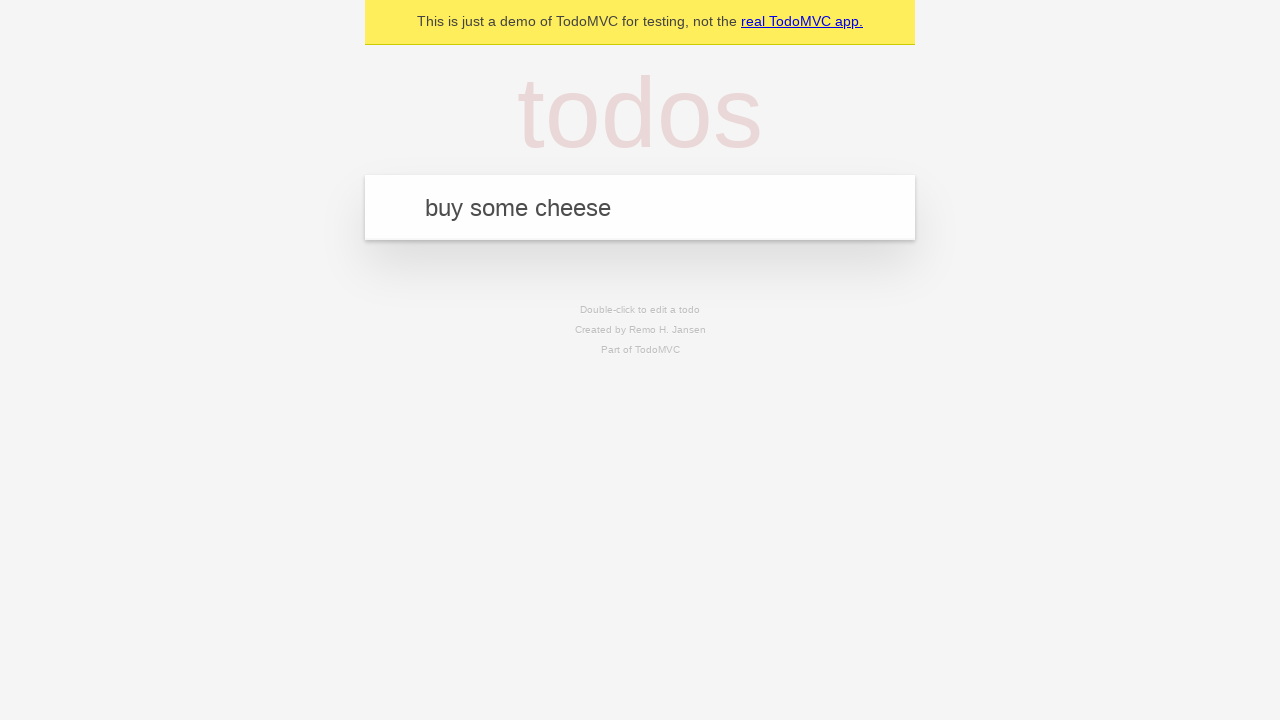

Pressed Enter to create first todo item on internal:attr=[placeholder="What needs to be done?"i]
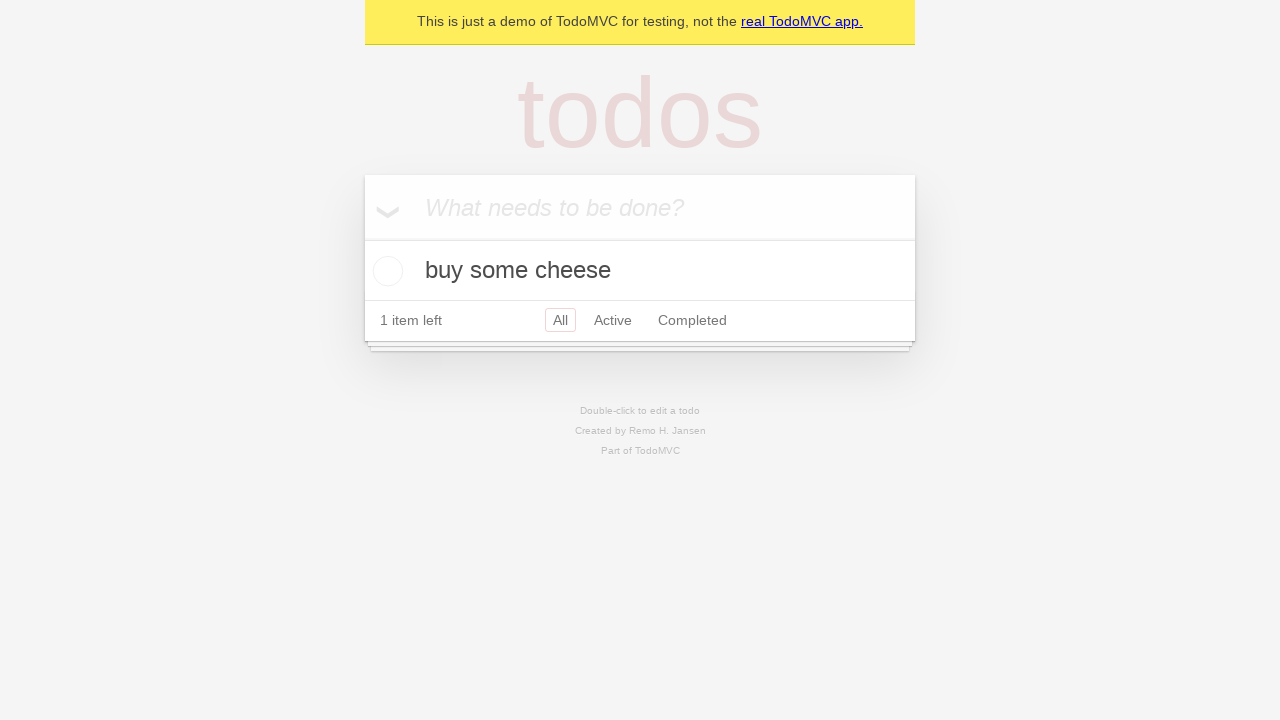

Filled todo input field with 'feed the cat' on internal:attr=[placeholder="What needs to be done?"i]
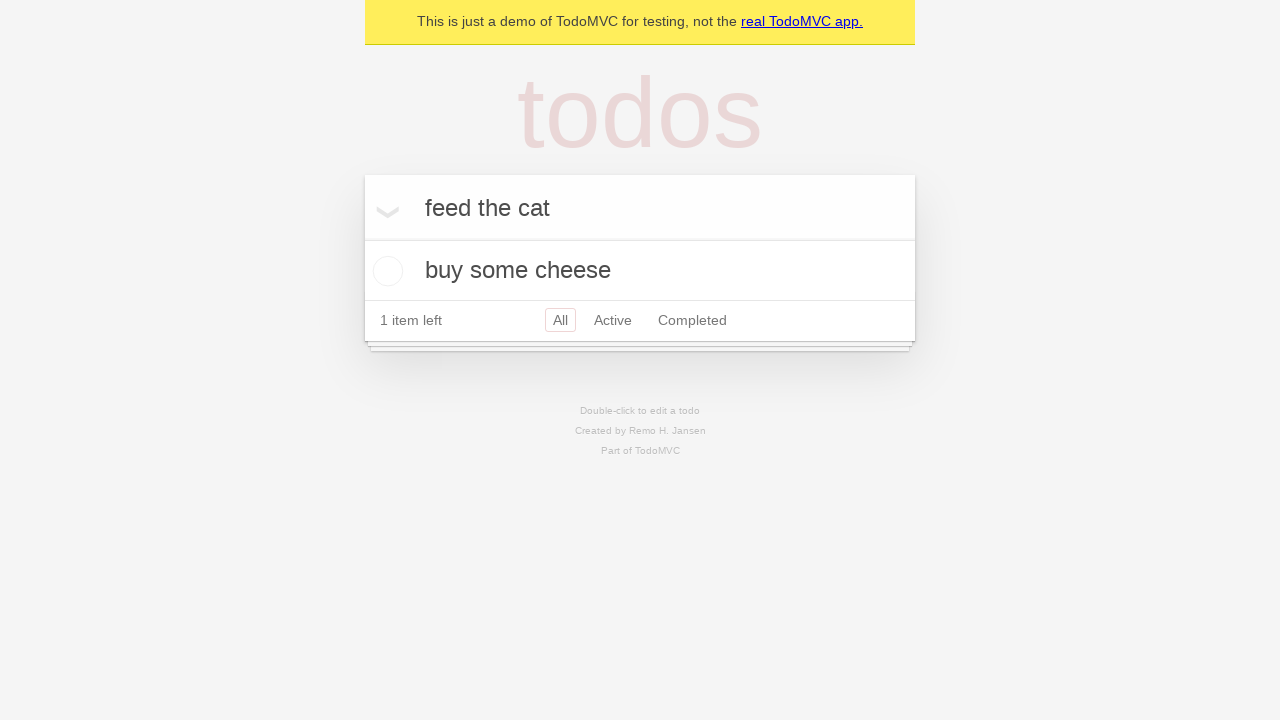

Pressed Enter to create second todo item on internal:attr=[placeholder="What needs to be done?"i]
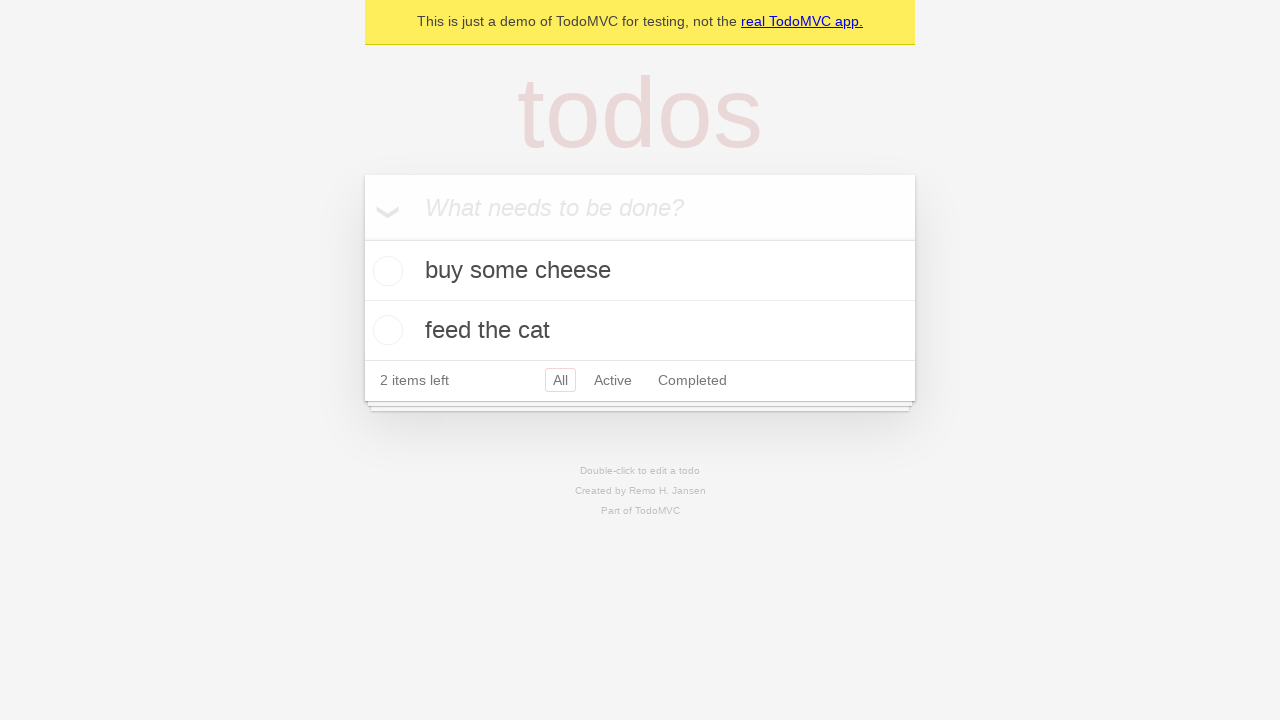

Located first todo item
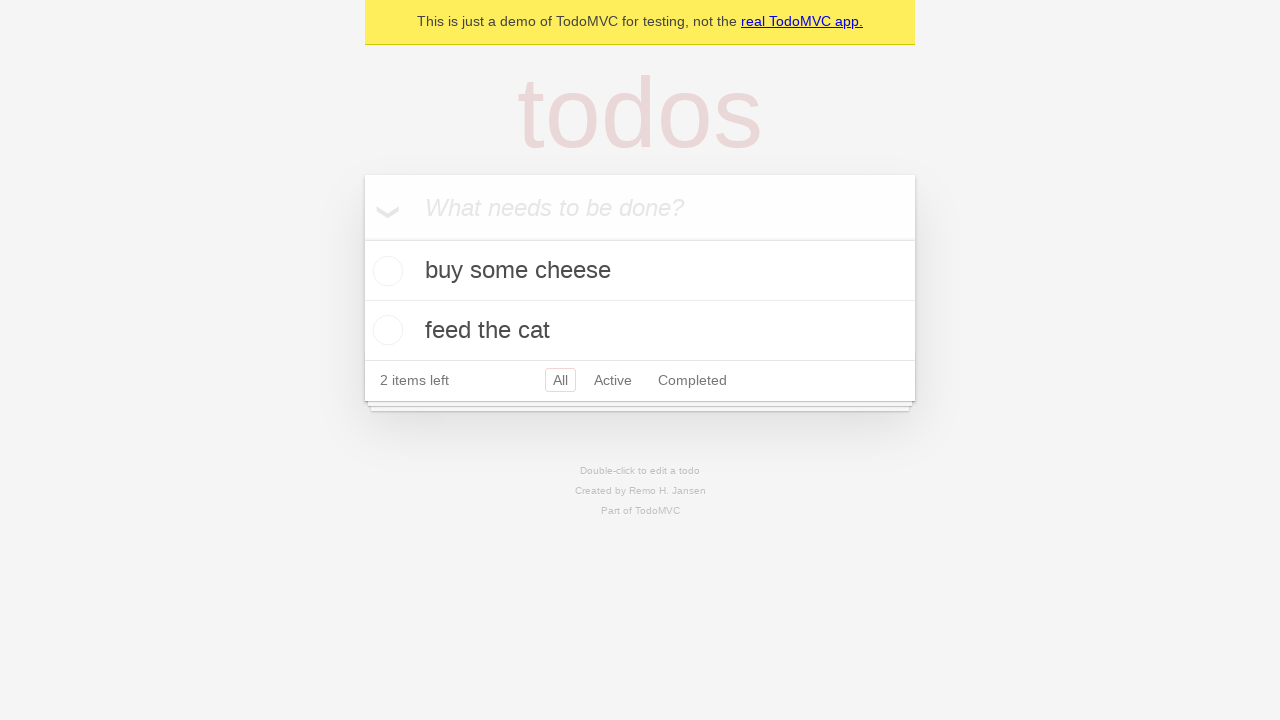

Checked checkbox for first todo item 'buy some cheese' at (385, 271) on internal:testid=[data-testid="todo-item"s] >> nth=0 >> internal:role=checkbox
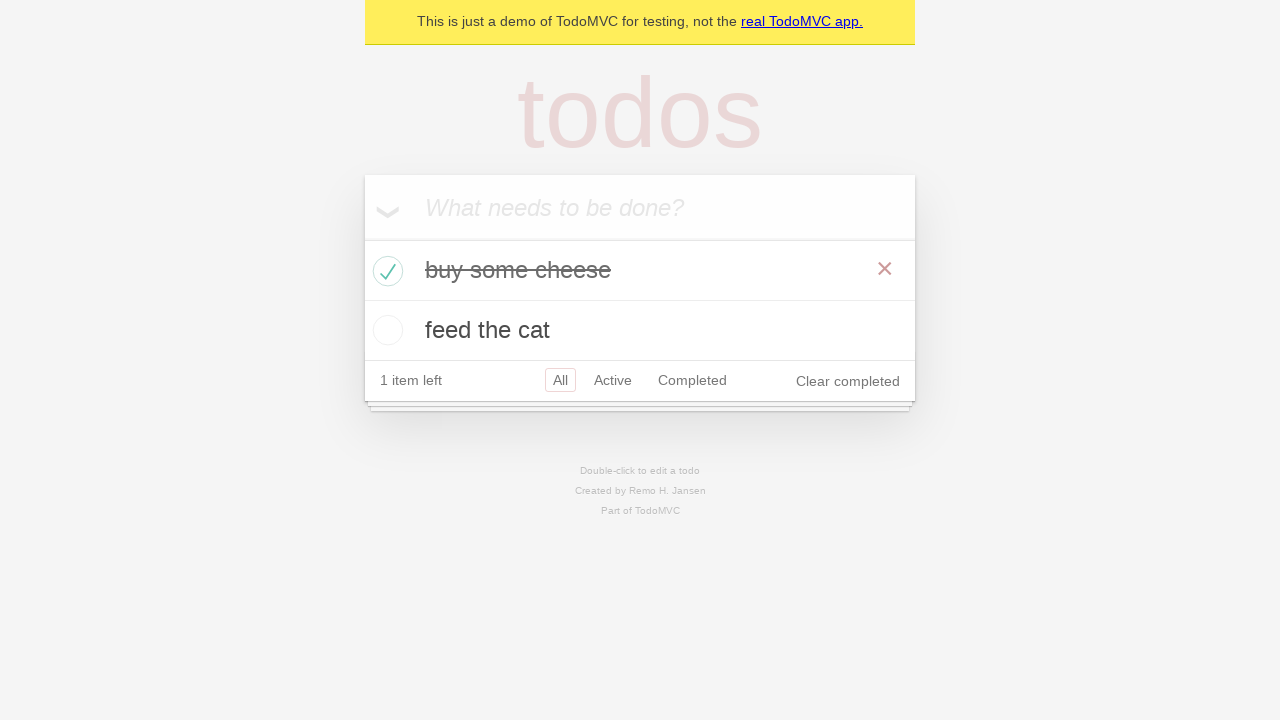

Located second todo item
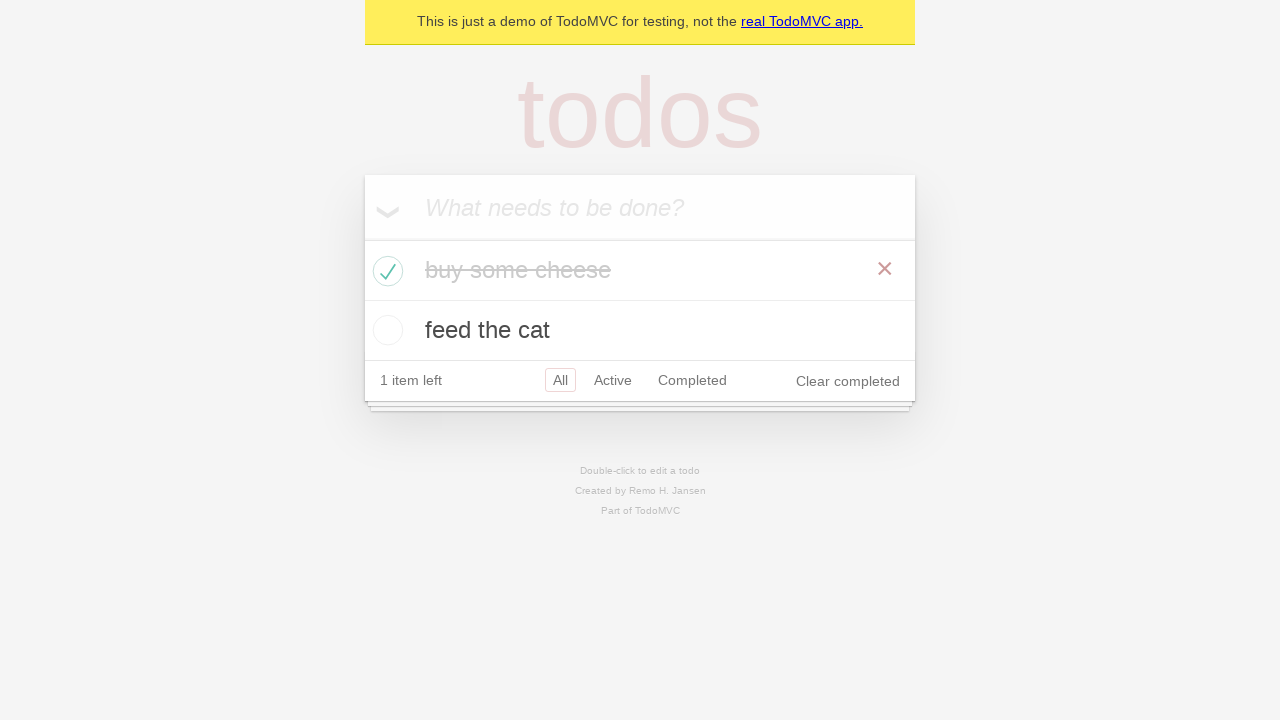

Checked checkbox for second todo item 'feed the cat' at (385, 330) on internal:testid=[data-testid="todo-item"s] >> nth=1 >> internal:role=checkbox
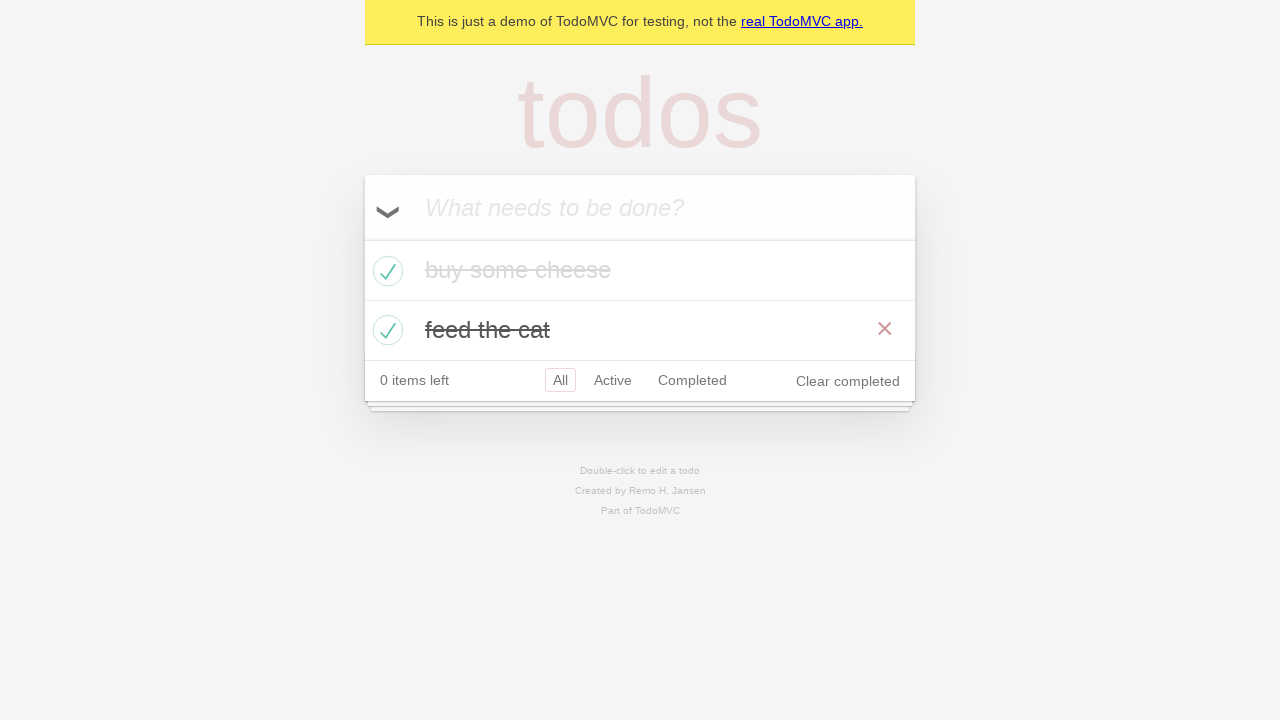

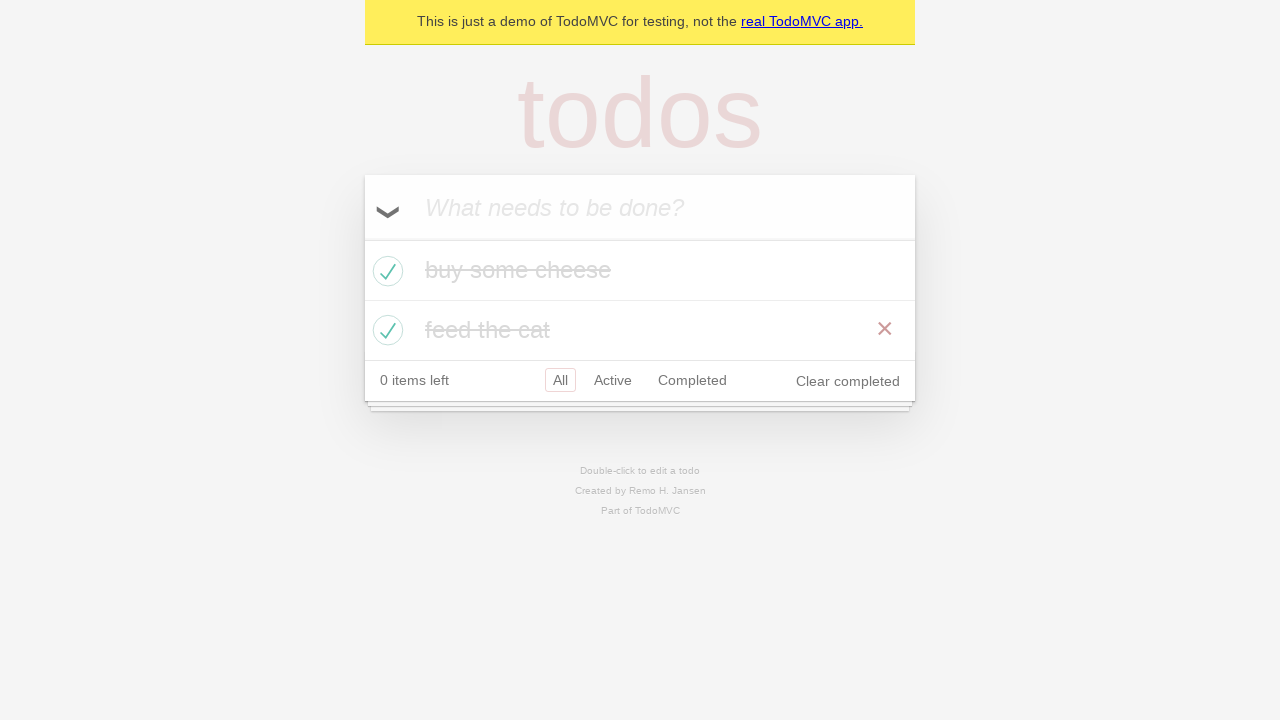